Tests a simple form by filling in first name, last name, city, and country fields, then clicking the submit button.

Starting URL: http://suninjuly.github.io/simple_form_find_task.html

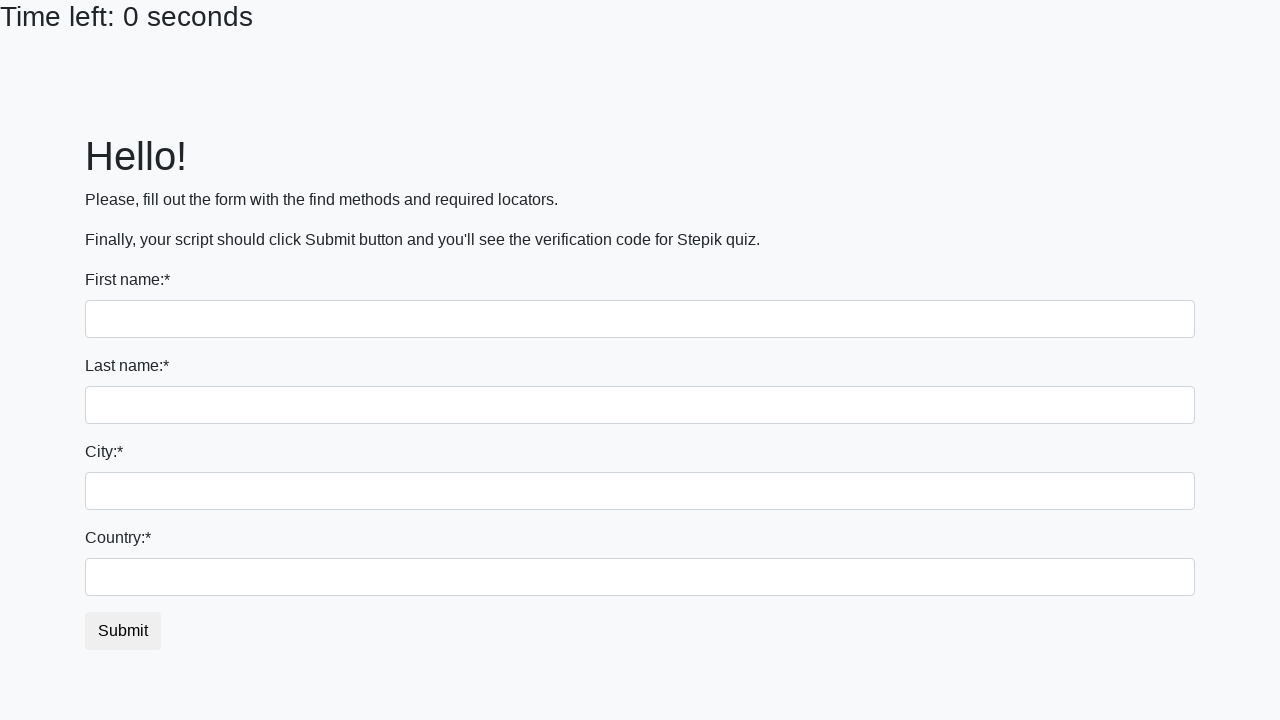

Filled first name field with 'Ivan' on input[name='first_name']
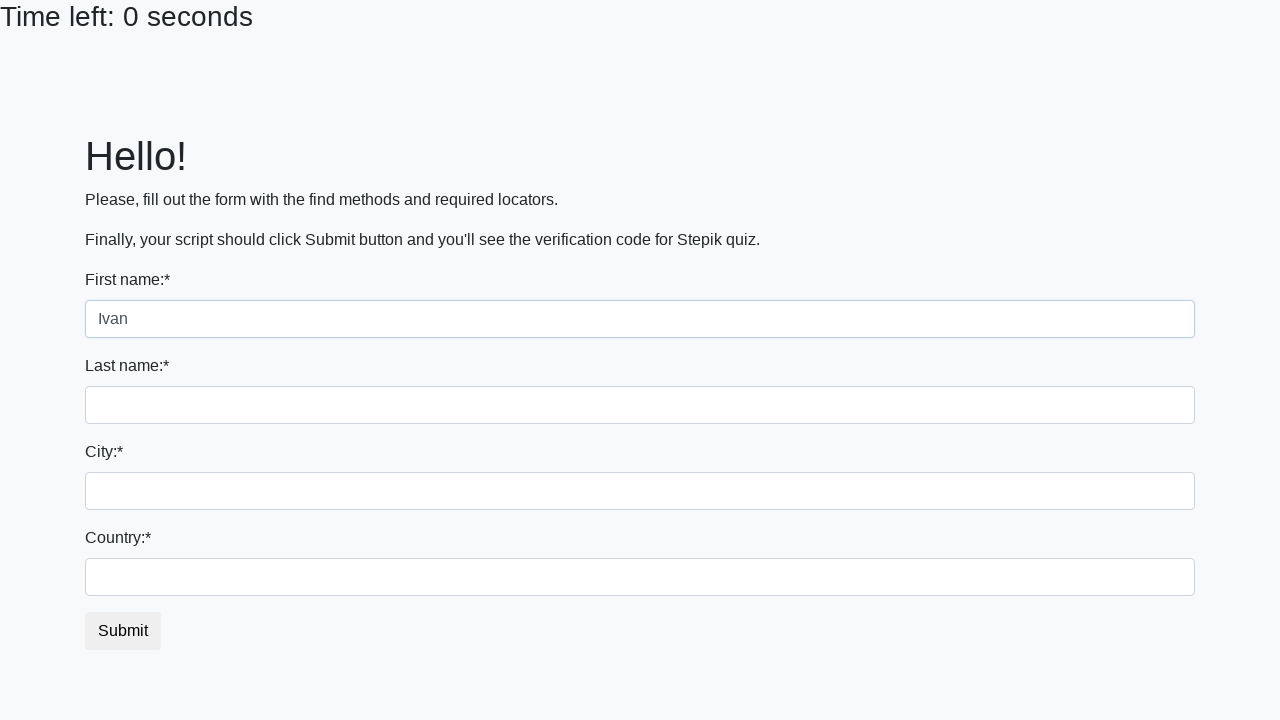

Filled last name field with 'Petrov' on input[name='last_name']
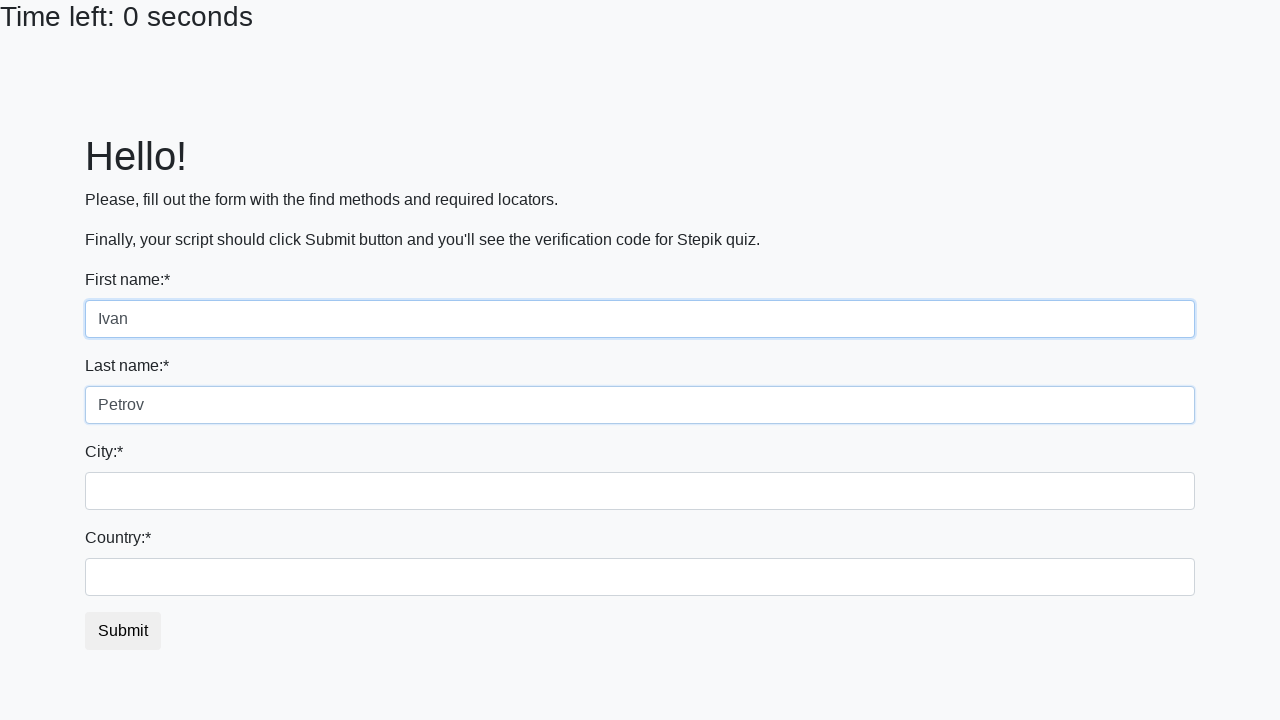

Filled city field with 'Smolensk' on .city
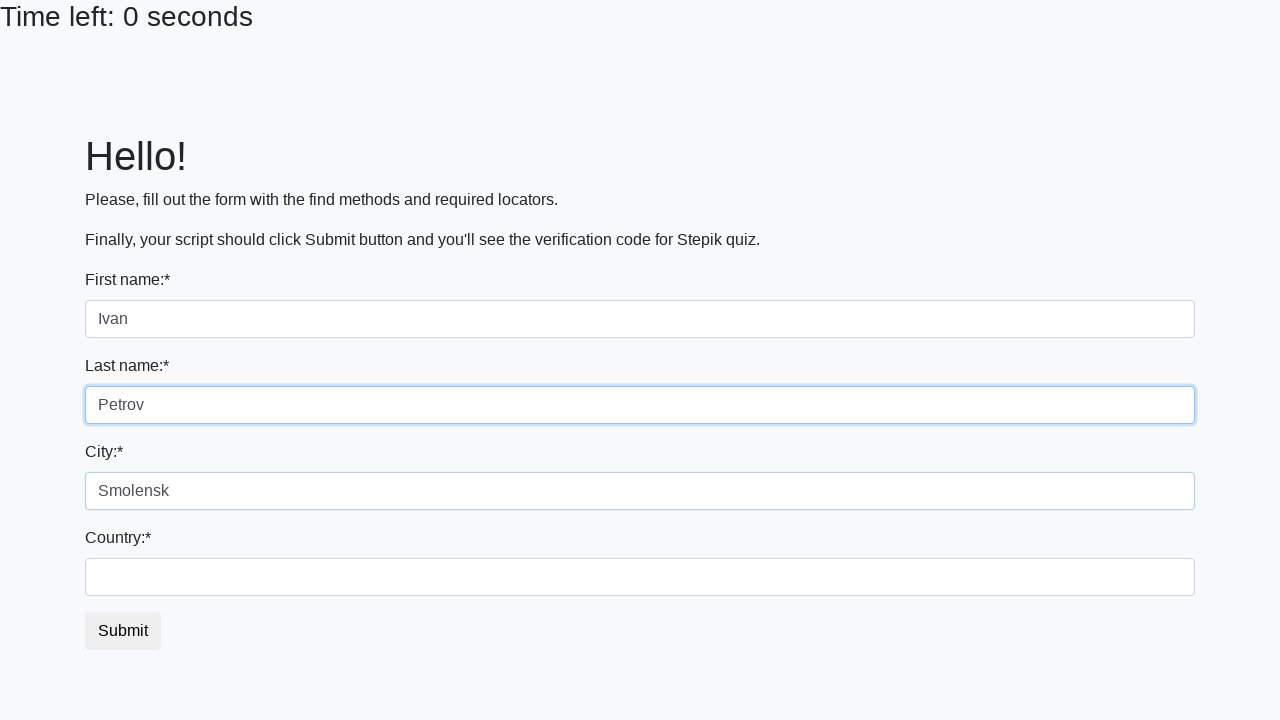

Filled country field with 'Russia' on #country
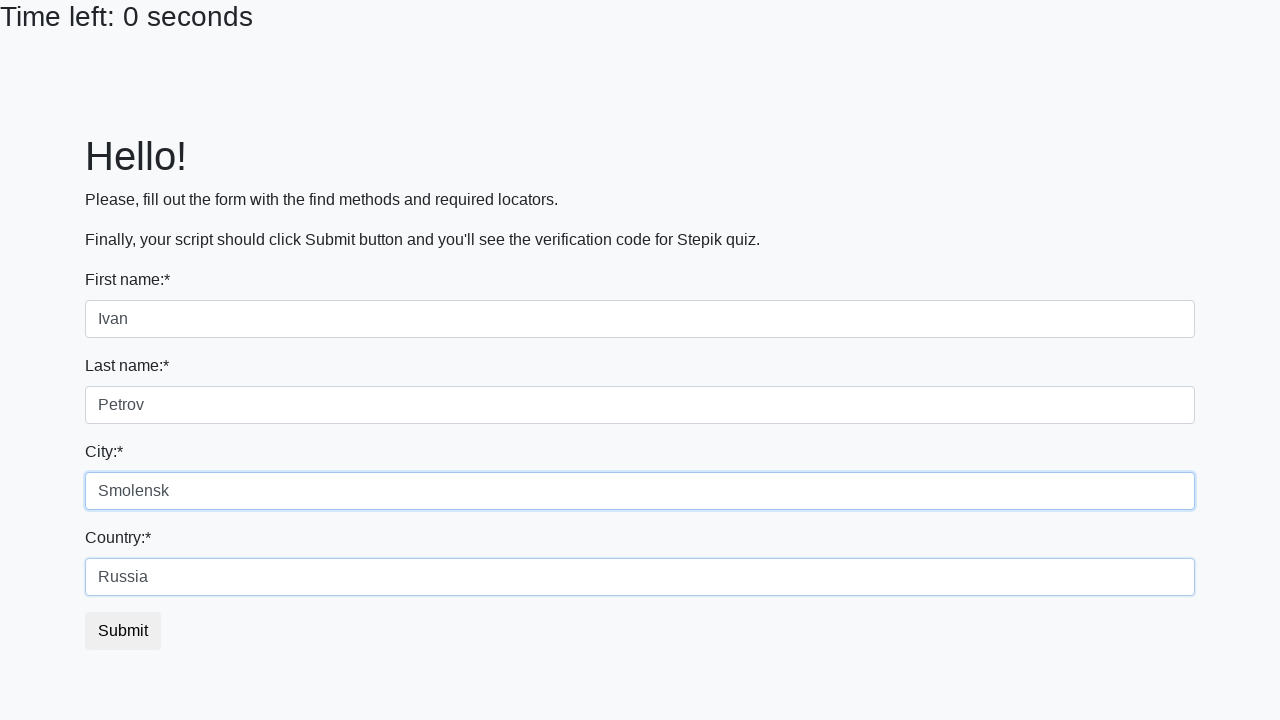

Clicked submit button to submit the form at (123, 631) on #submit_button
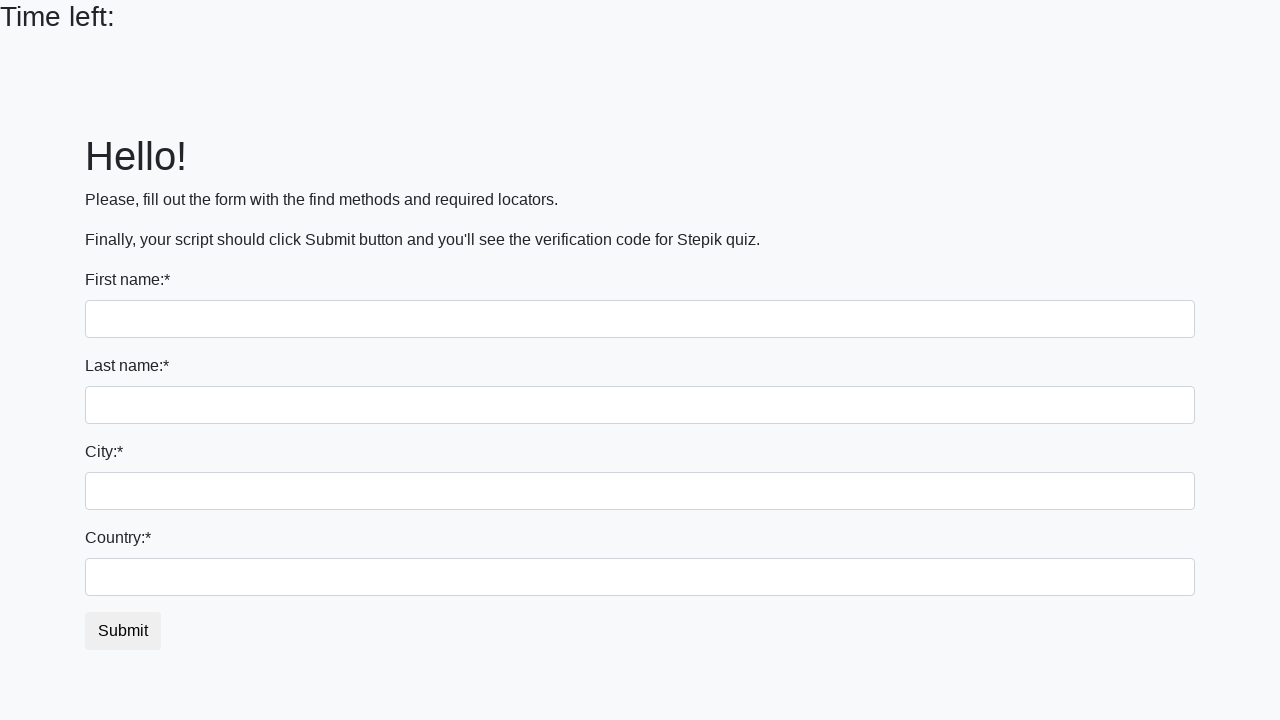

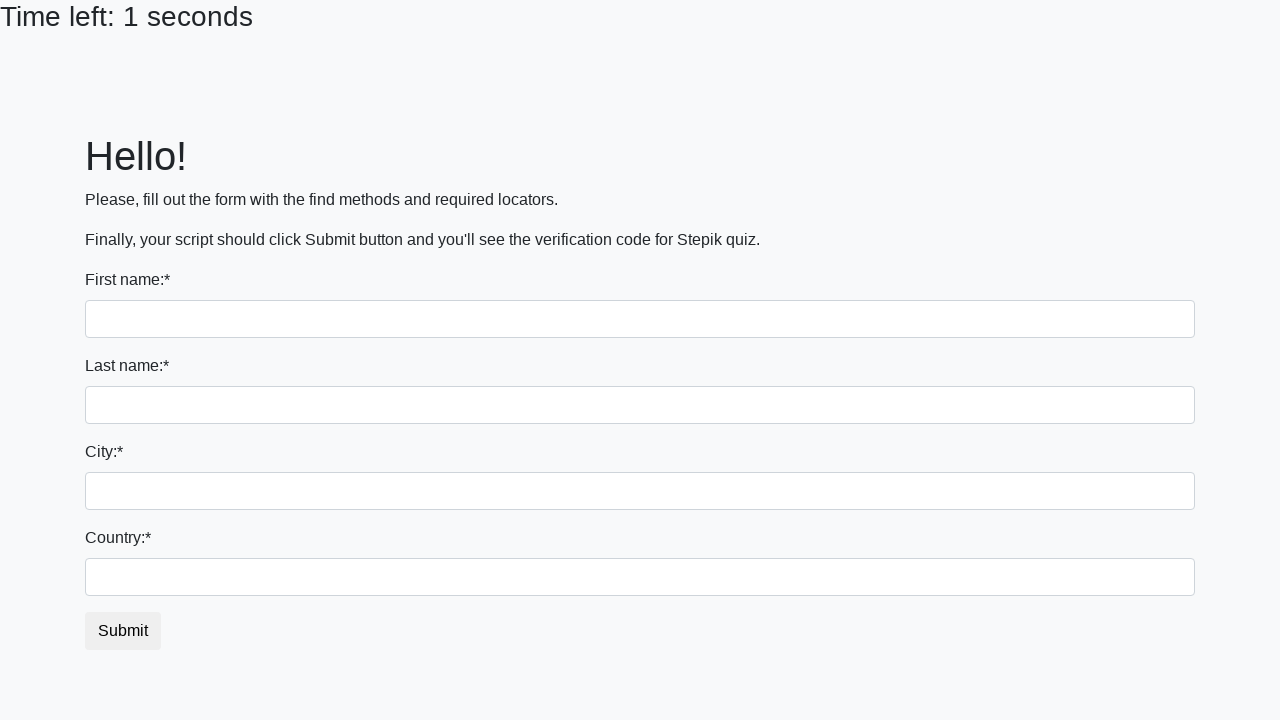